Tests checkbox functionality by verifying default states of two checkboxes, then clicking to toggle each checkbox and verifying the new states.

Starting URL: http://practice.cydeo.com/checkboxes

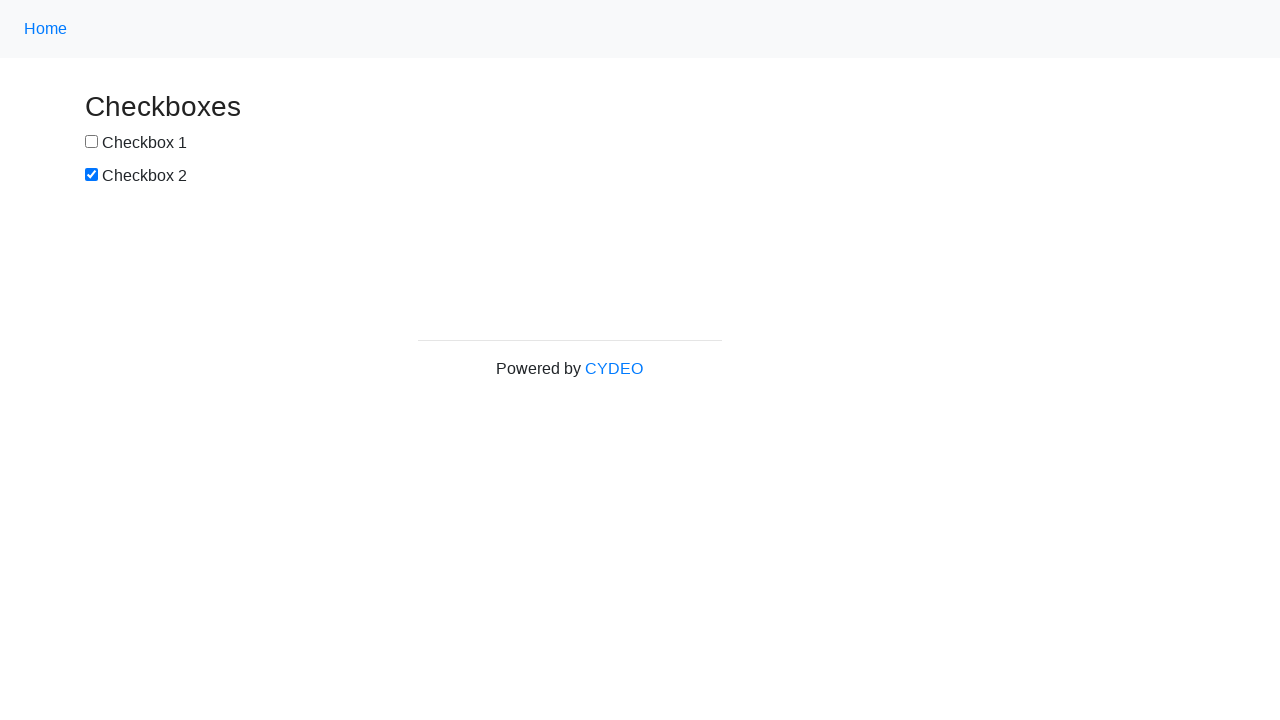

Located checkbox #1 element
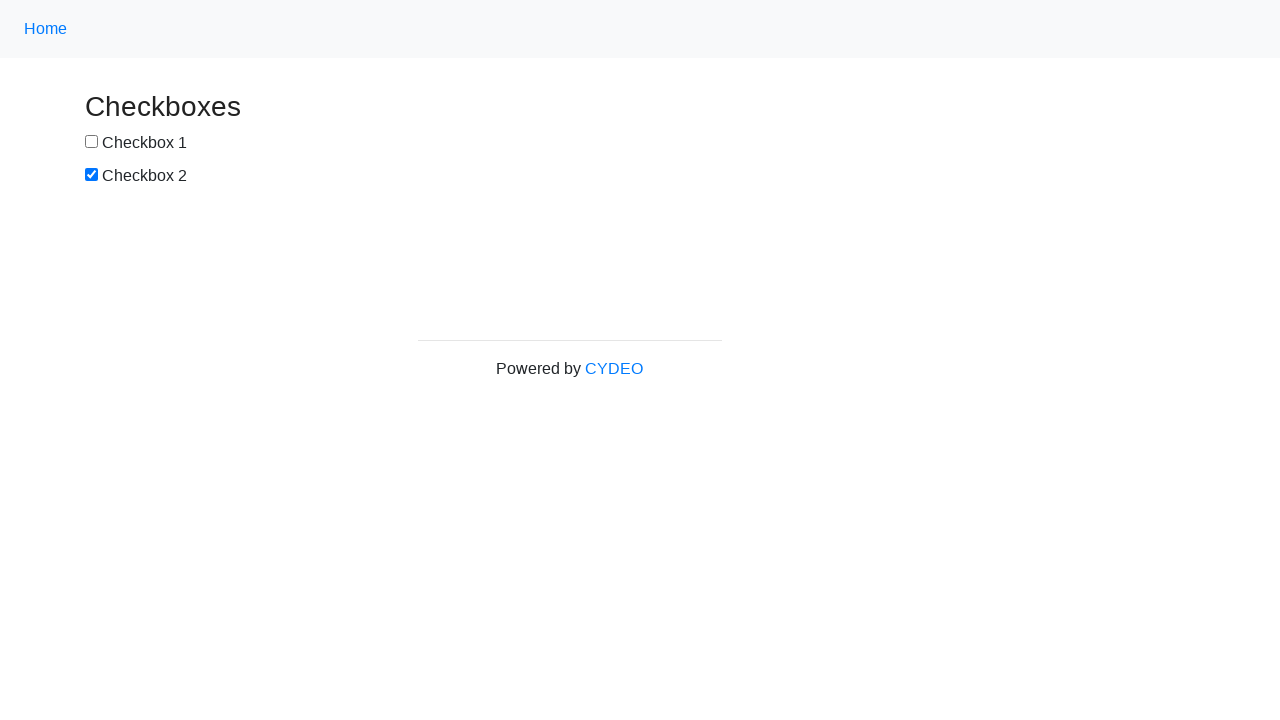

Located checkbox #2 element
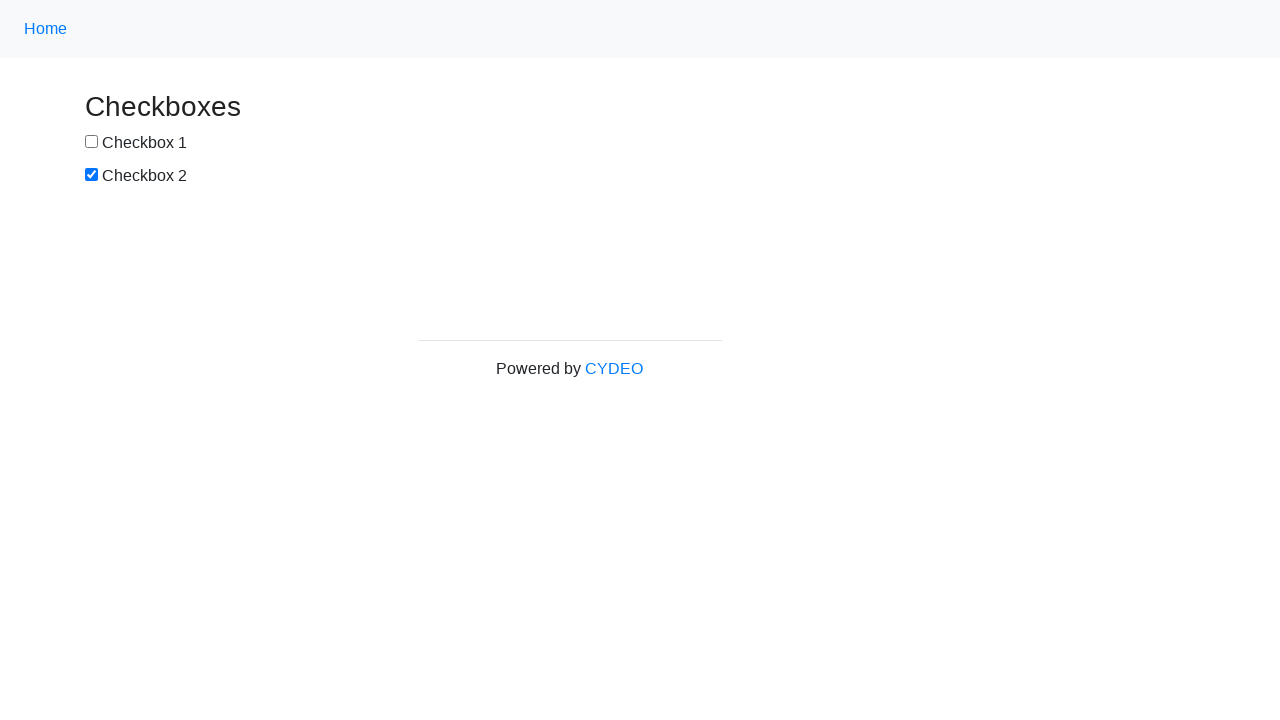

Verified checkbox #1 is not selected by default
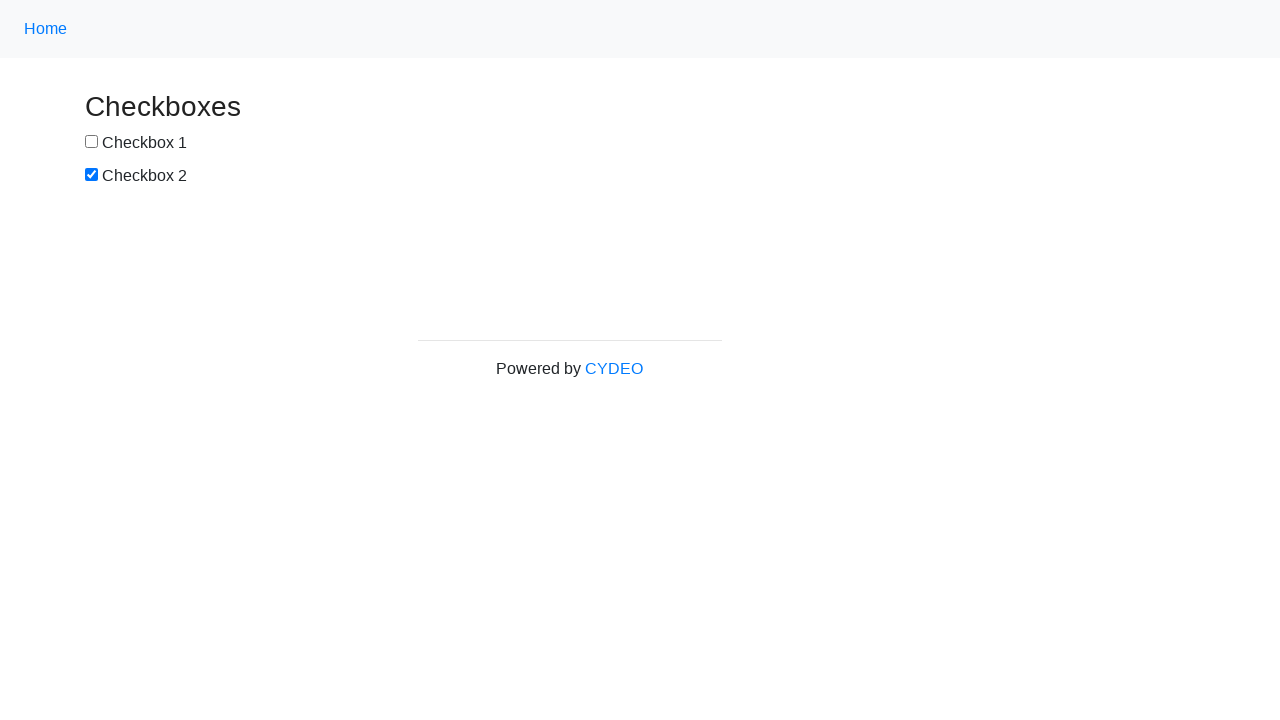

Verified checkbox #2 is selected by default
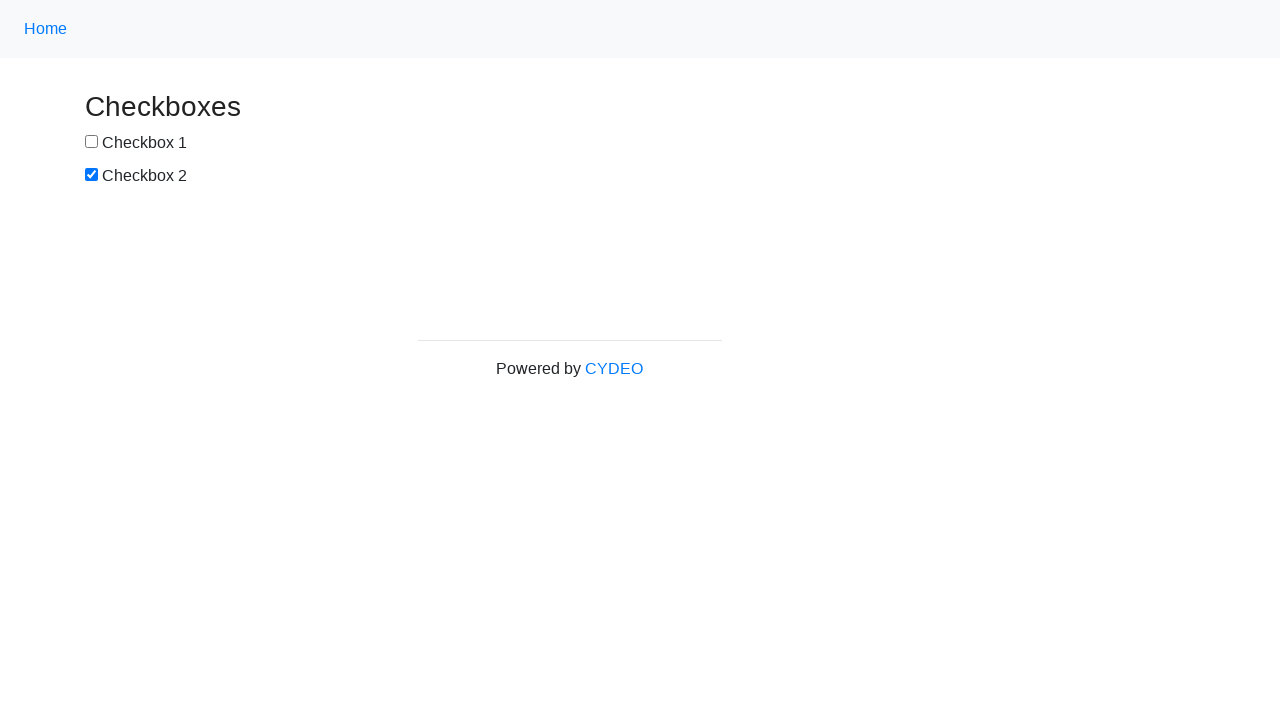

Clicked checkbox #1 to select it at (92, 142) on input[name='checkbox1']
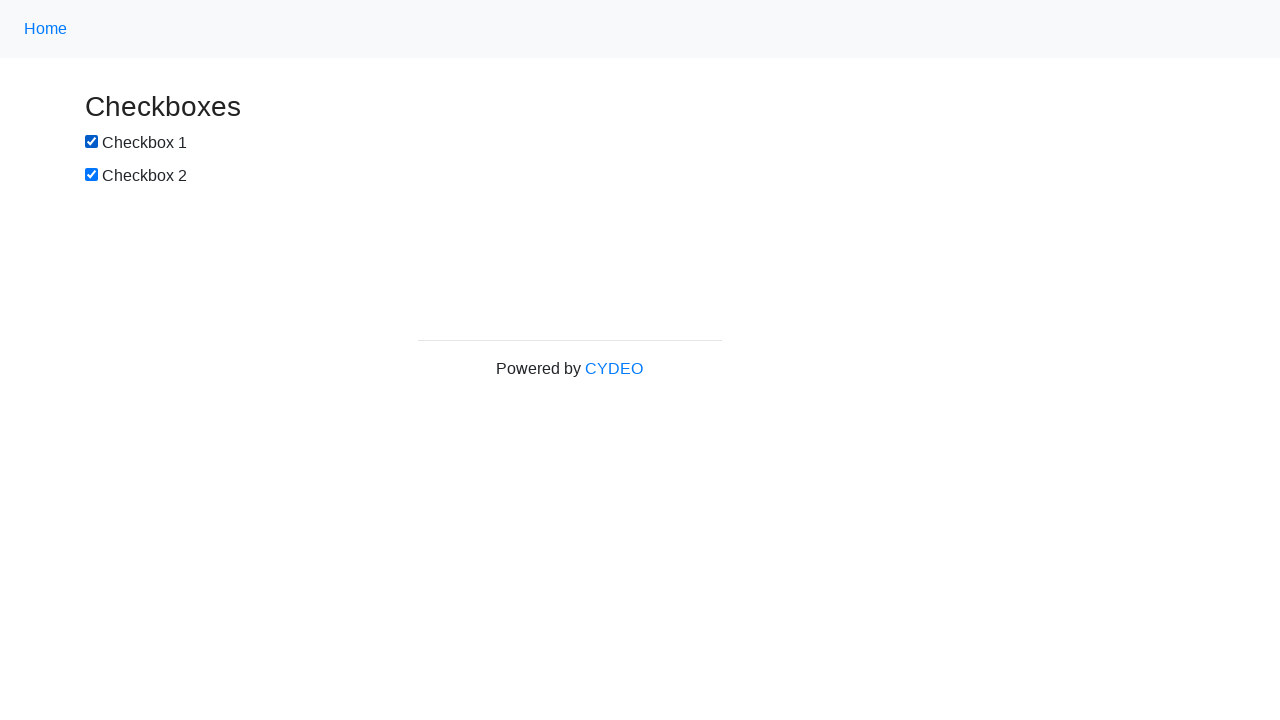

Clicked checkbox #2 to deselect it at (92, 175) on input[name='checkbox2']
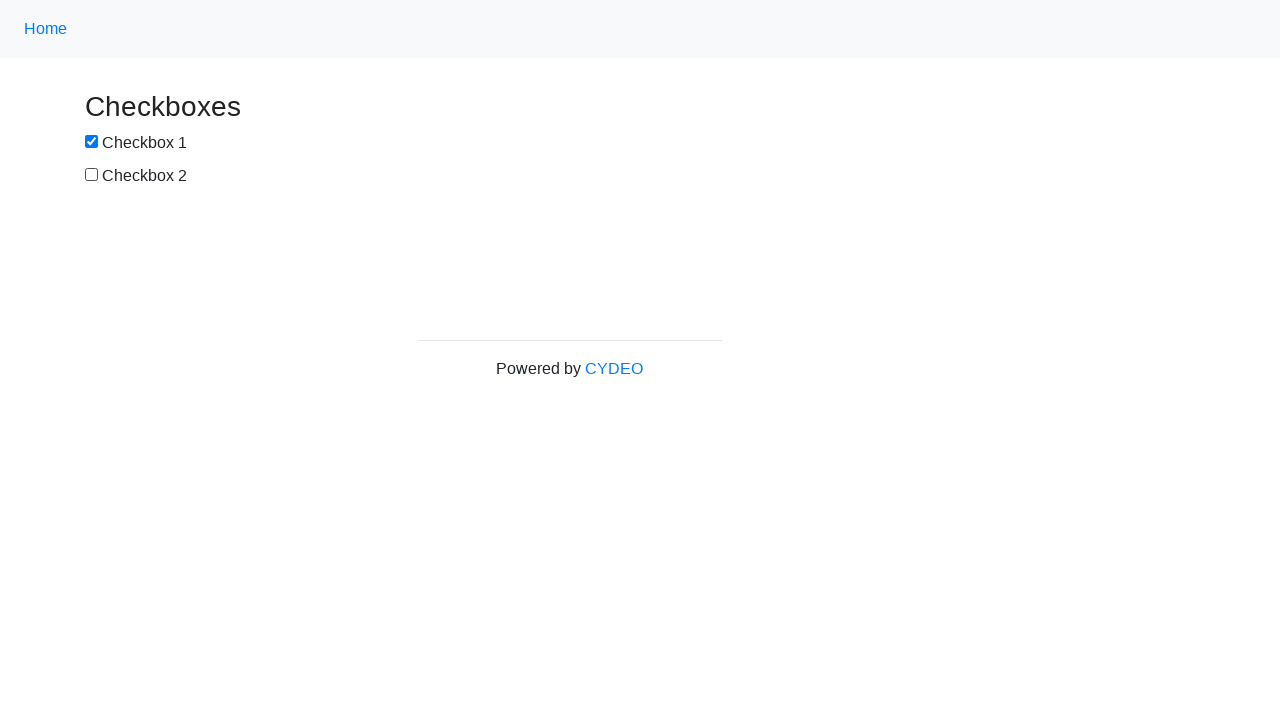

Verified checkbox #1 is now selected after clicking
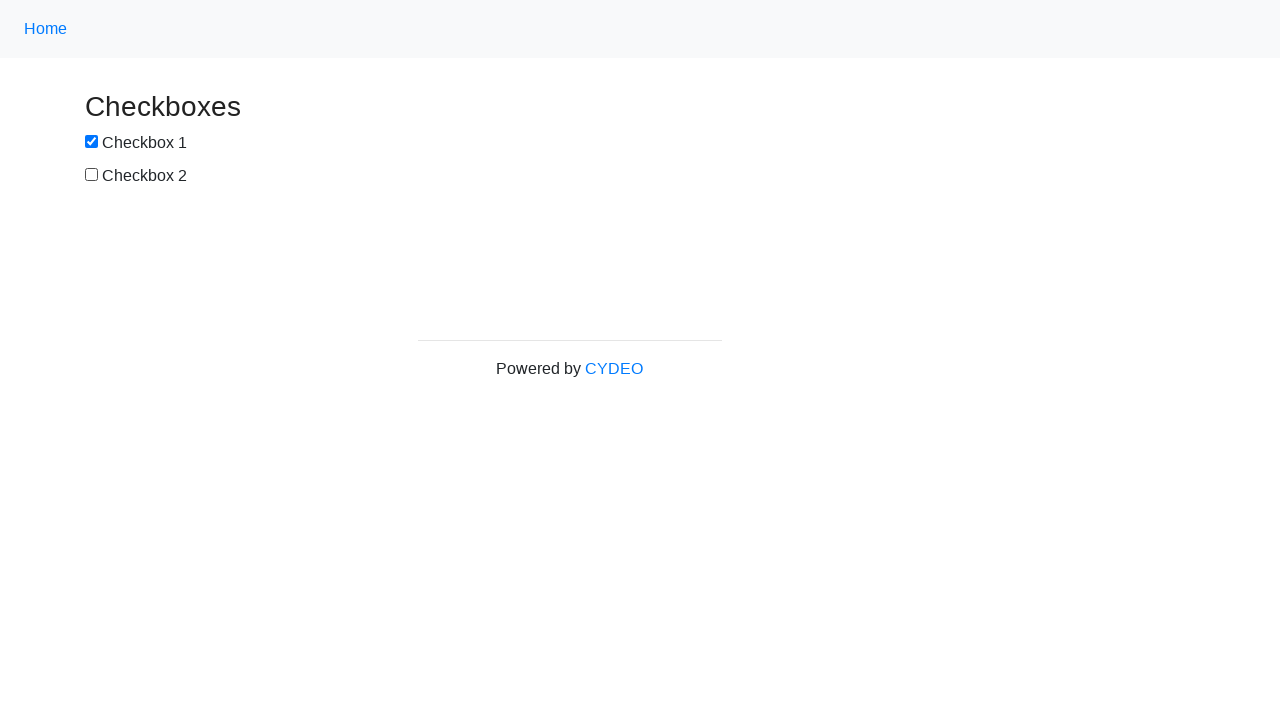

Verified checkbox #2 is now deselected after clicking
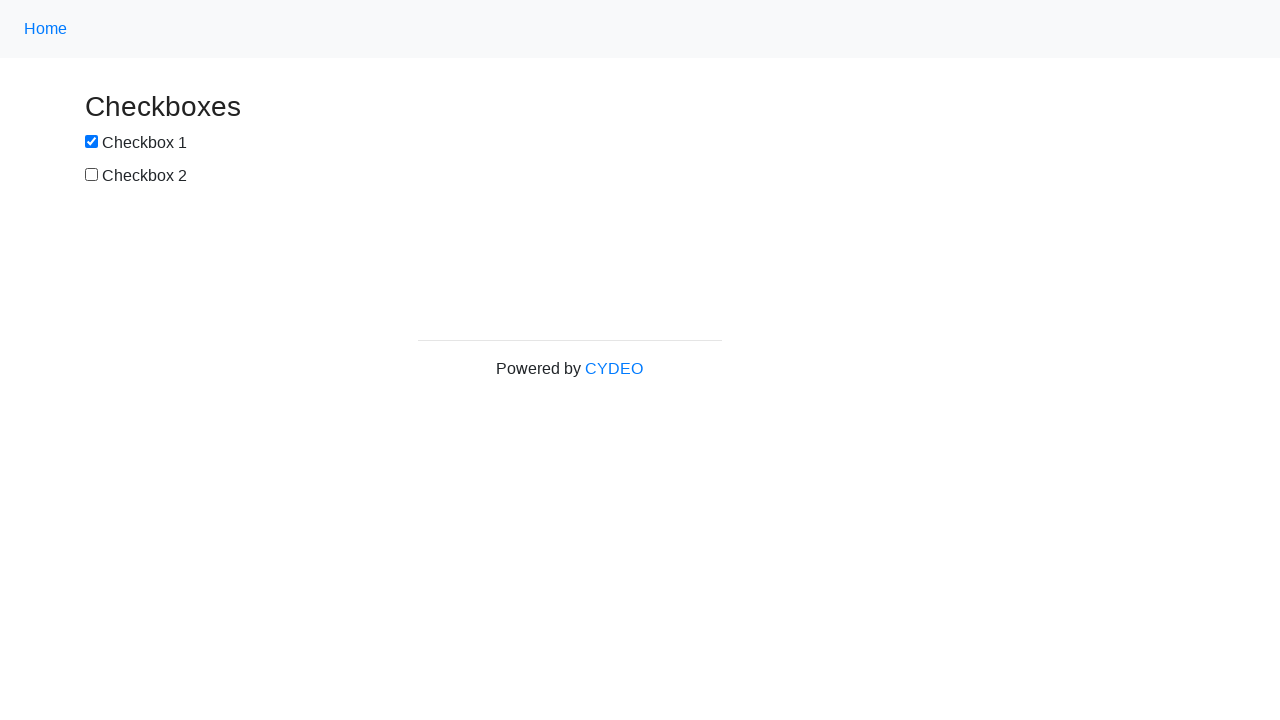

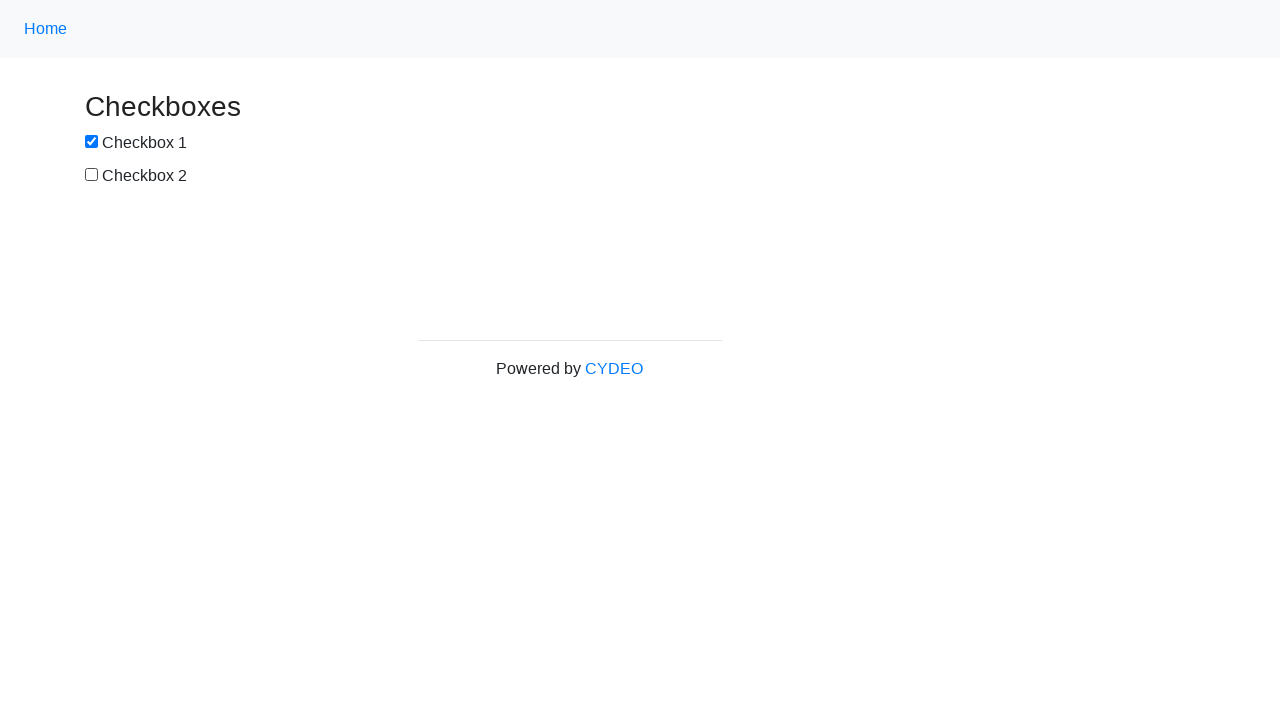